Navigates to W3Schools HTML tables page and traverses table data, extracting row/column counts and iterating through table cells

Starting URL: https://www.w3schools.com/html/html_tables.asp

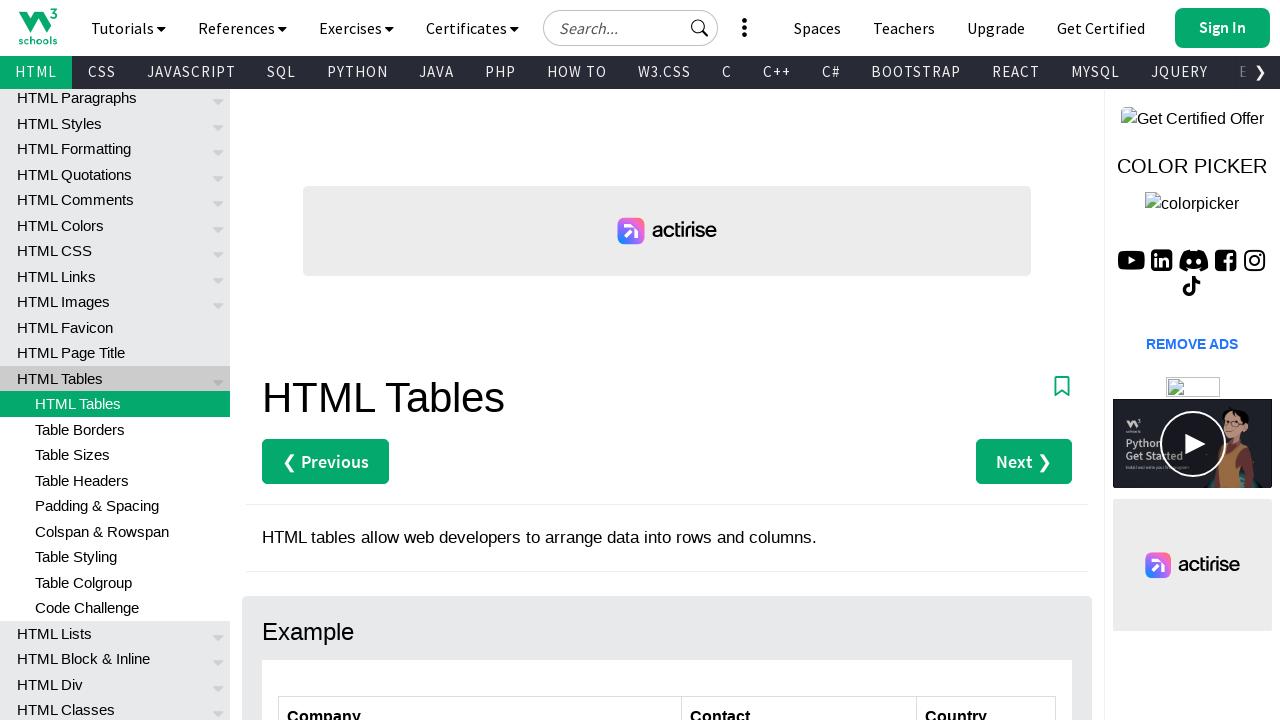

Navigated to W3Schools HTML tables page
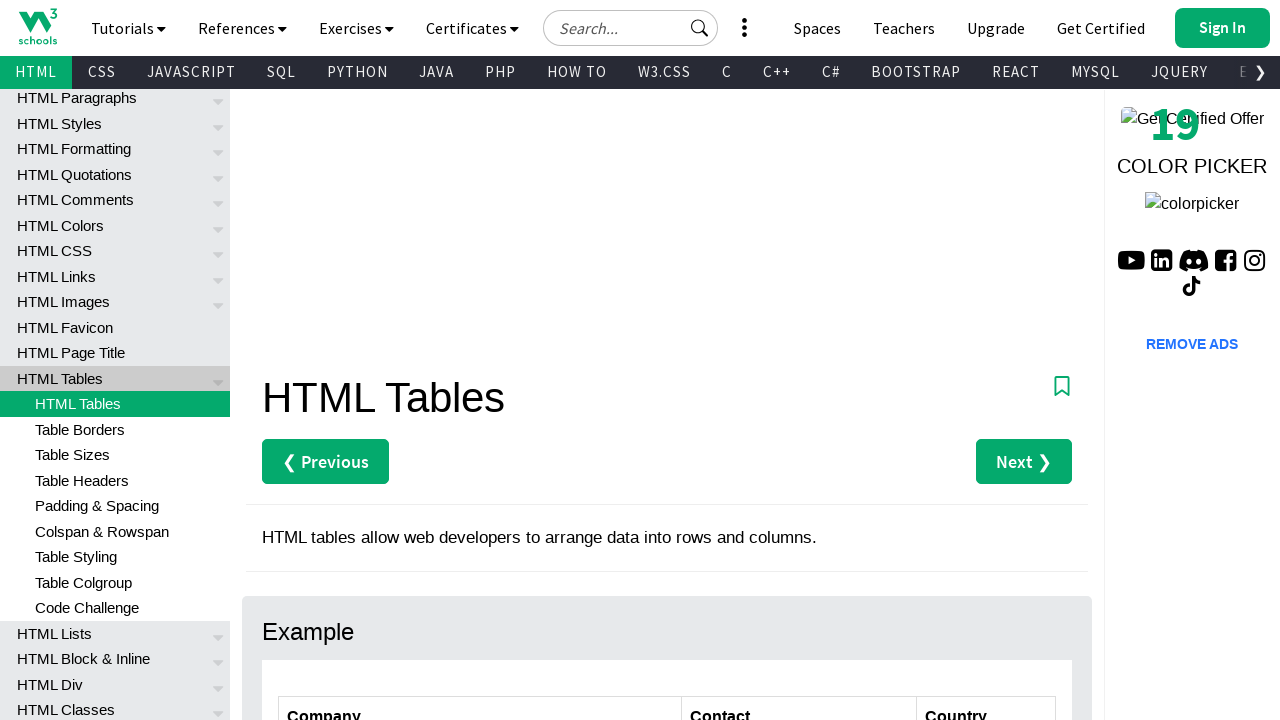

Table with id 'customers' loaded
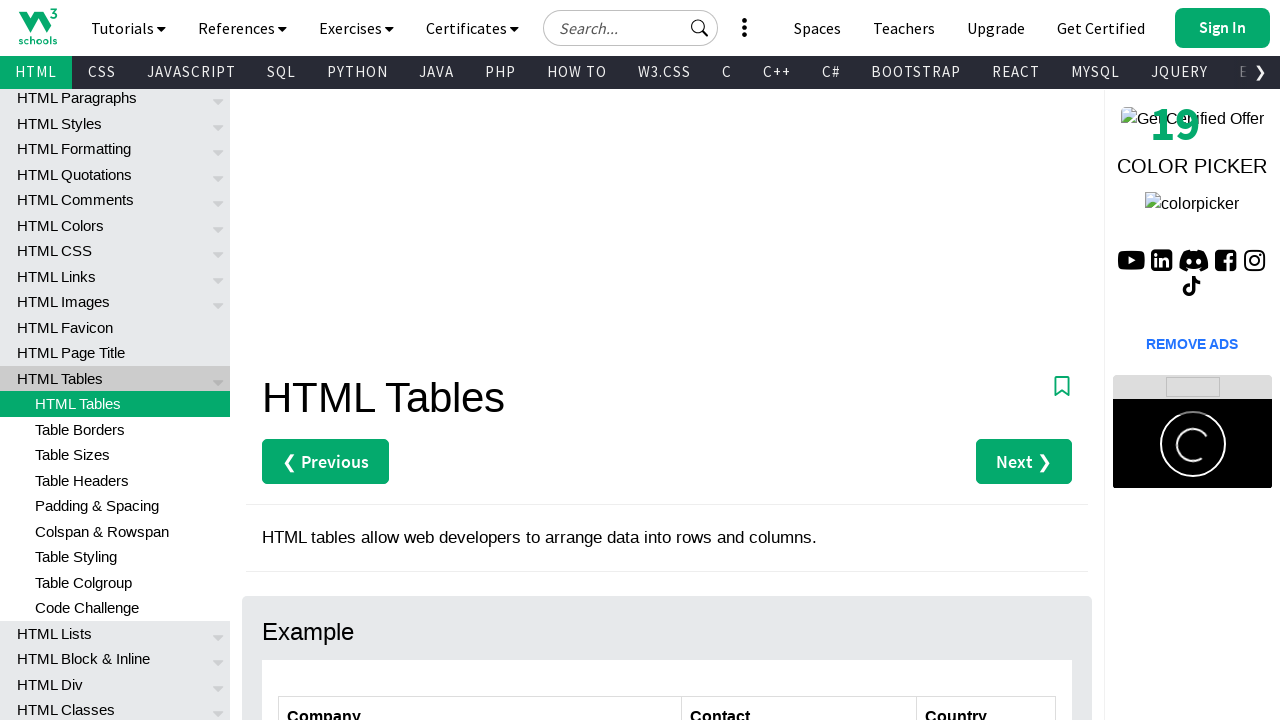

Located all table rows, found 7 rows
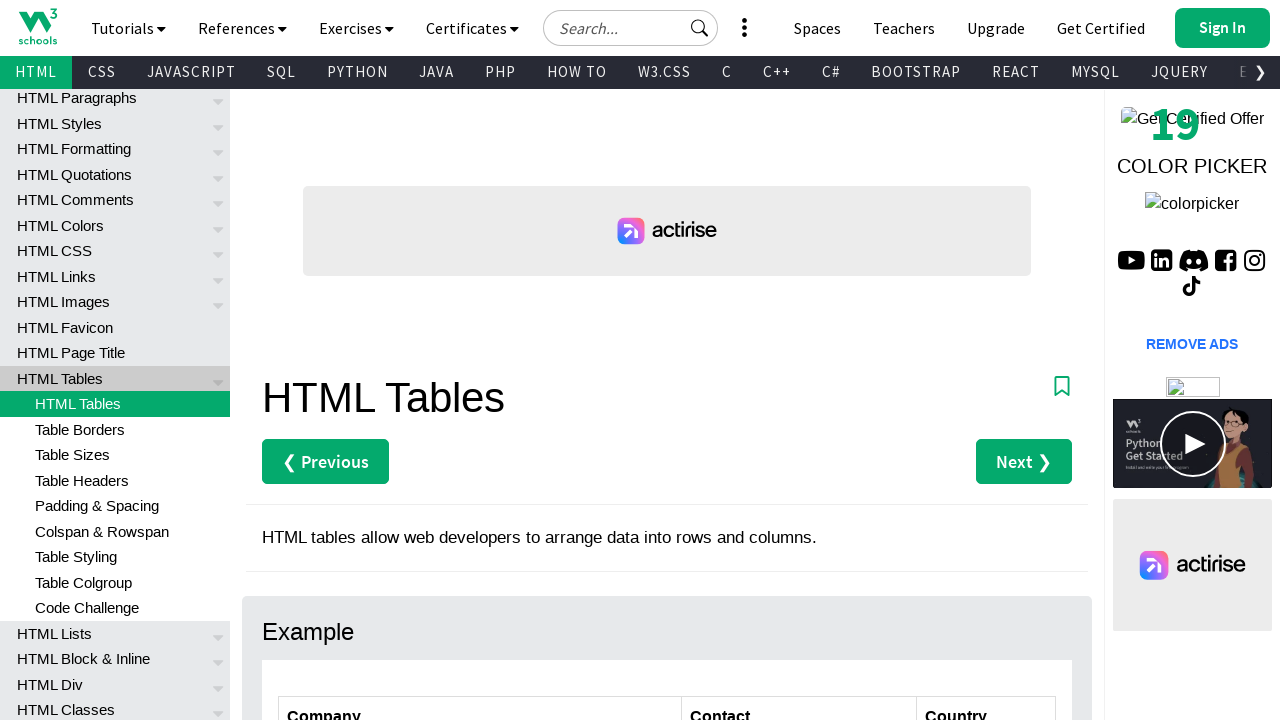

Located all header columns, found 3 columns
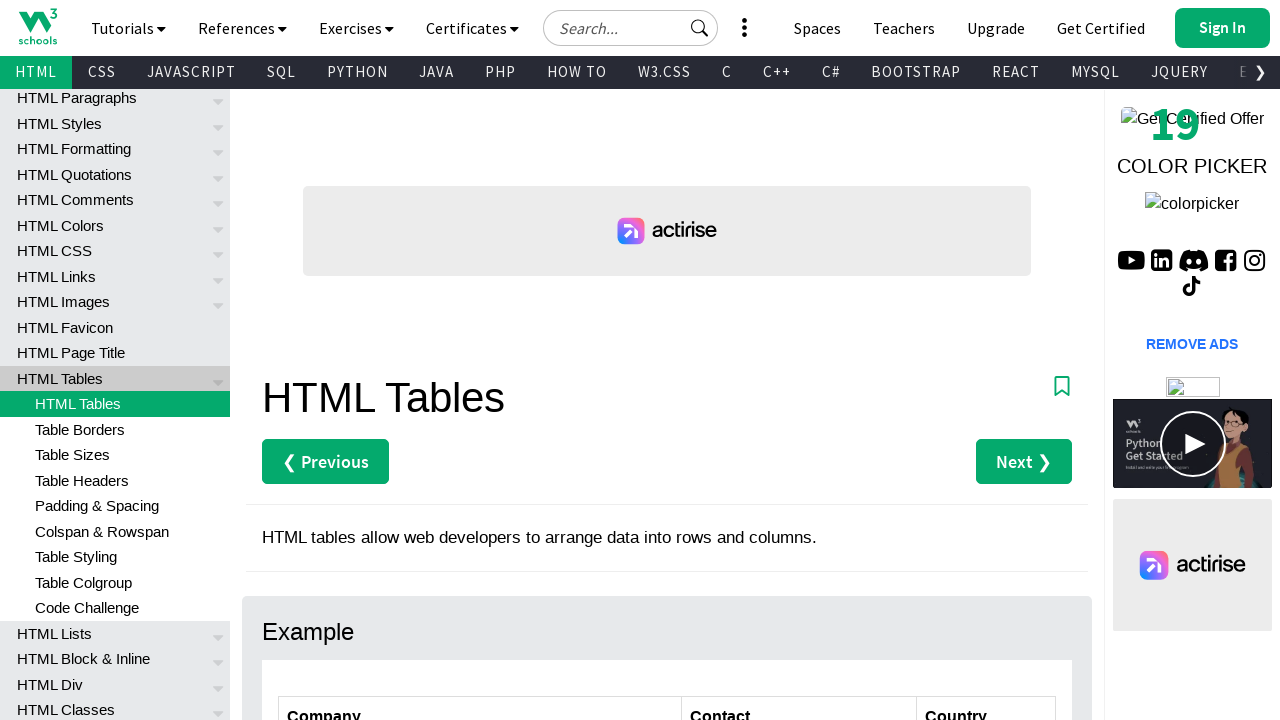

Located all table data cells, found 18 cells
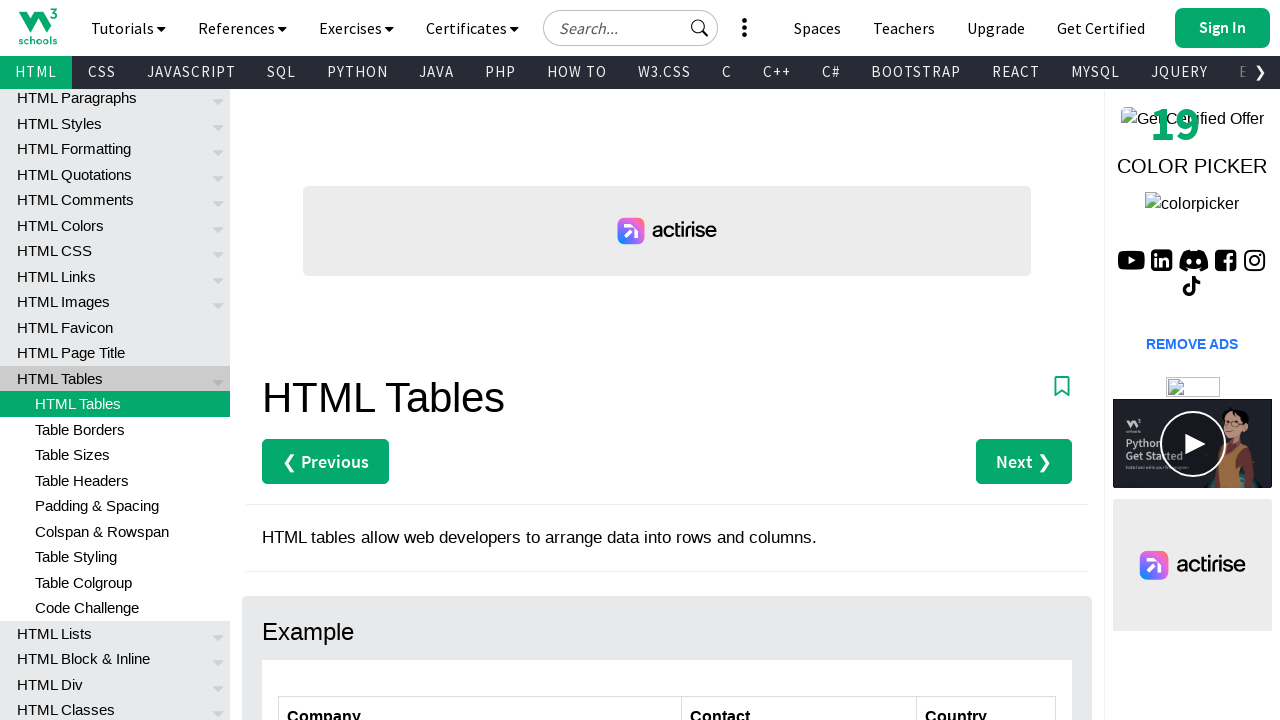

Located all company names in first data column, found 6 companies
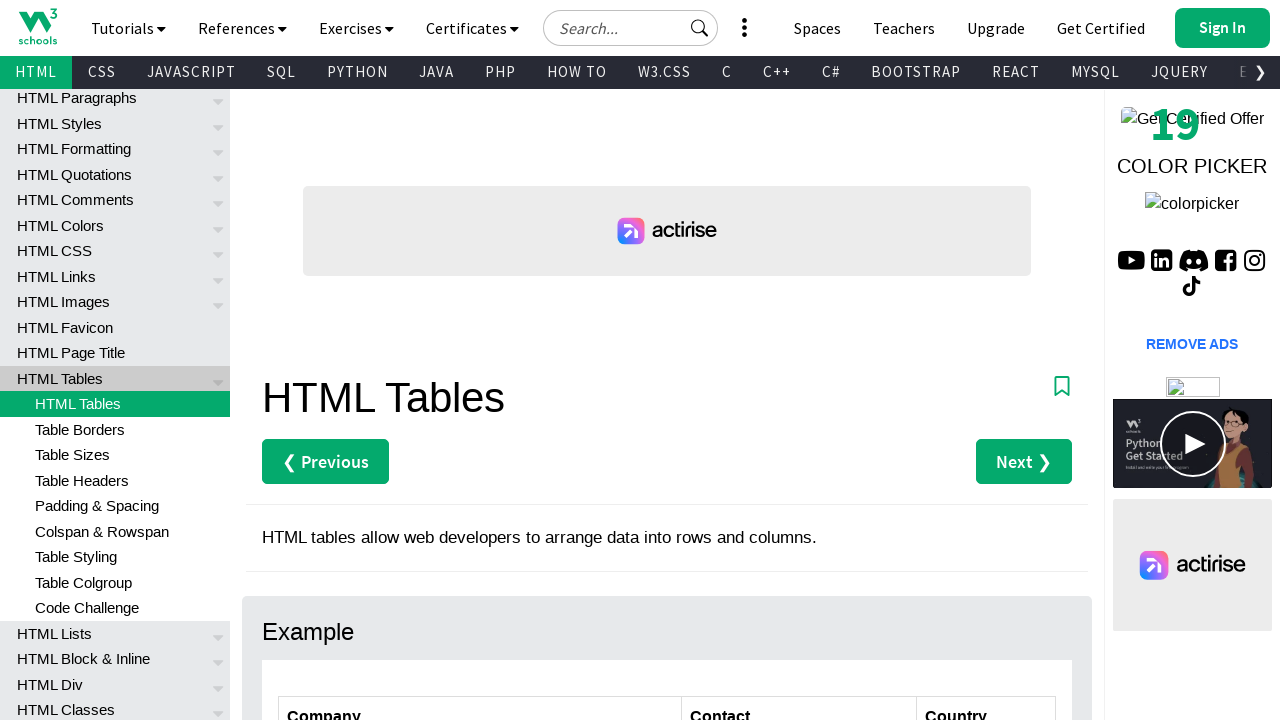

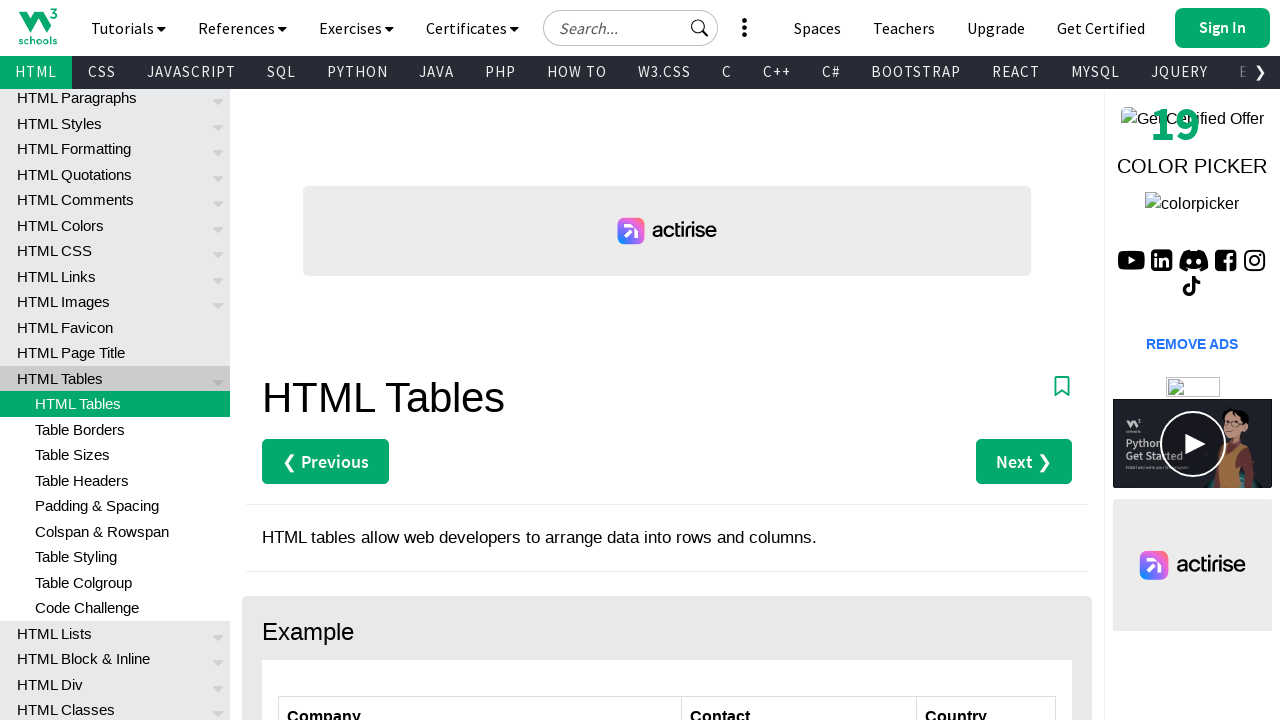